Adds a product to the shopping cart by clicking on the first product, adding it to cart, and verifying it appears in the cart page

Starting URL: https://www.demoblaze.com/index.html

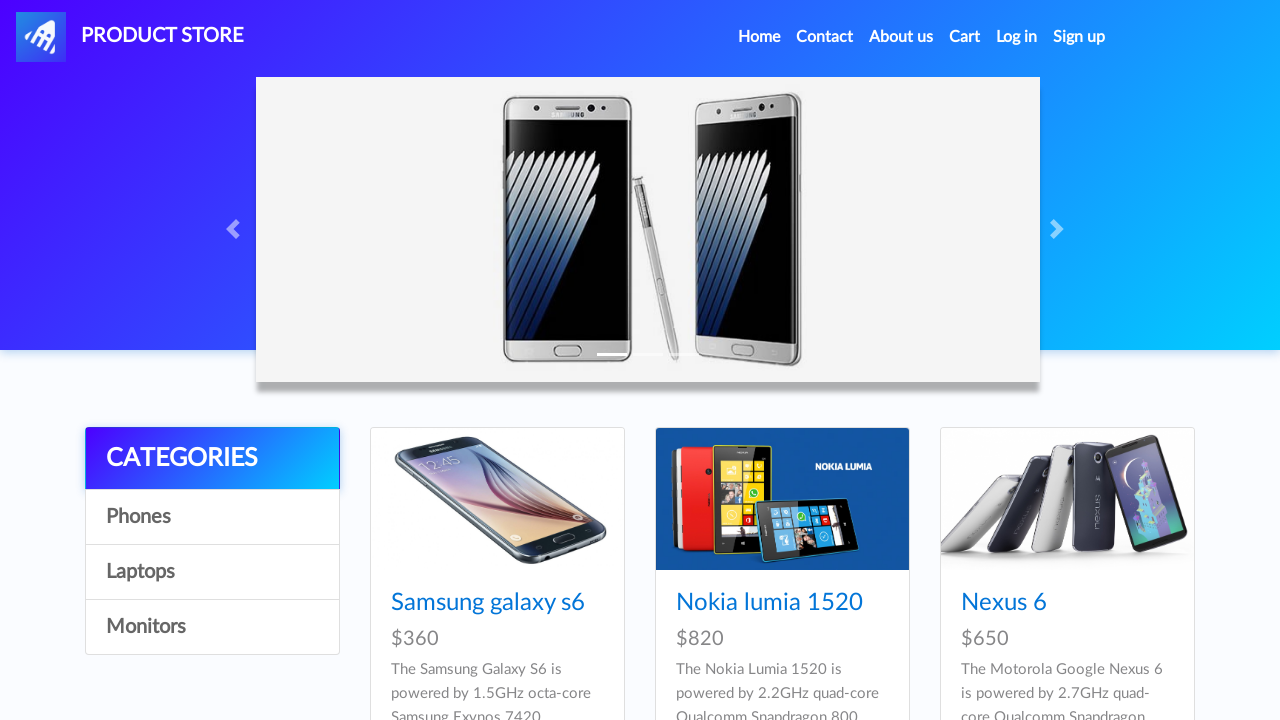

Clicked on Samsung galaxy s6 product link at (488, 603) on a:has-text('Samsung galaxy s6')
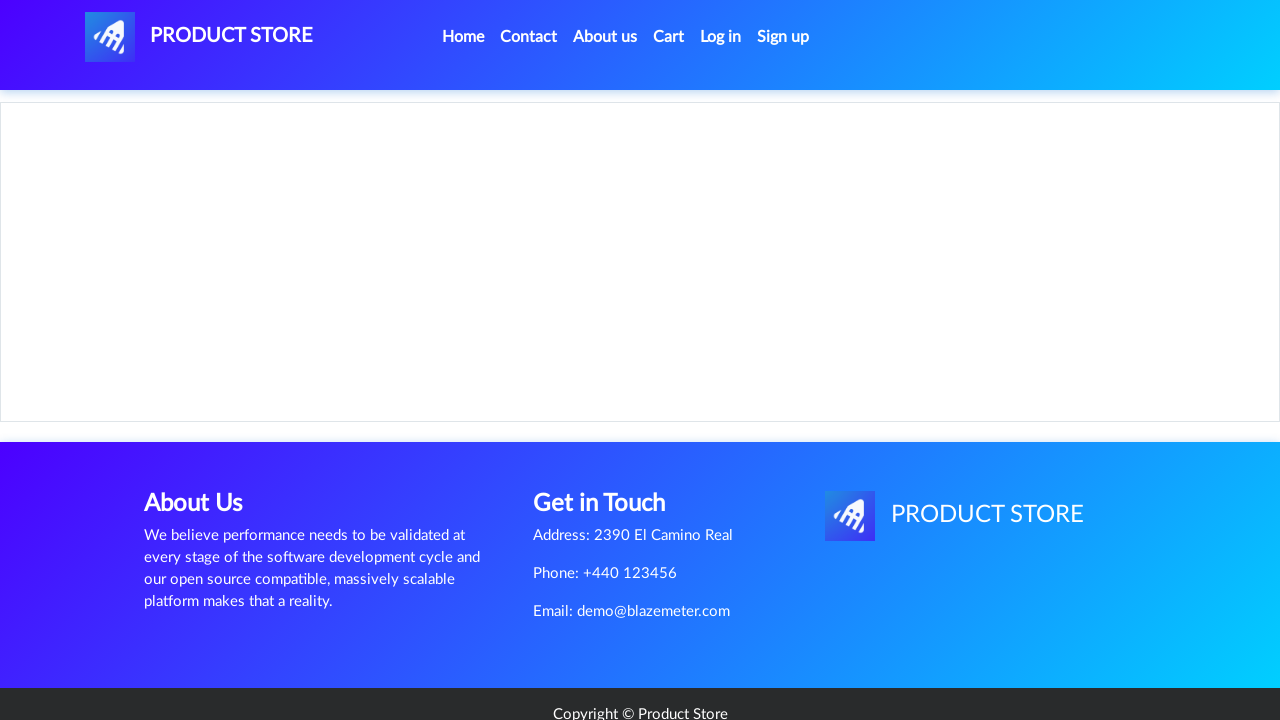

Product page loaded with Add to cart button visible
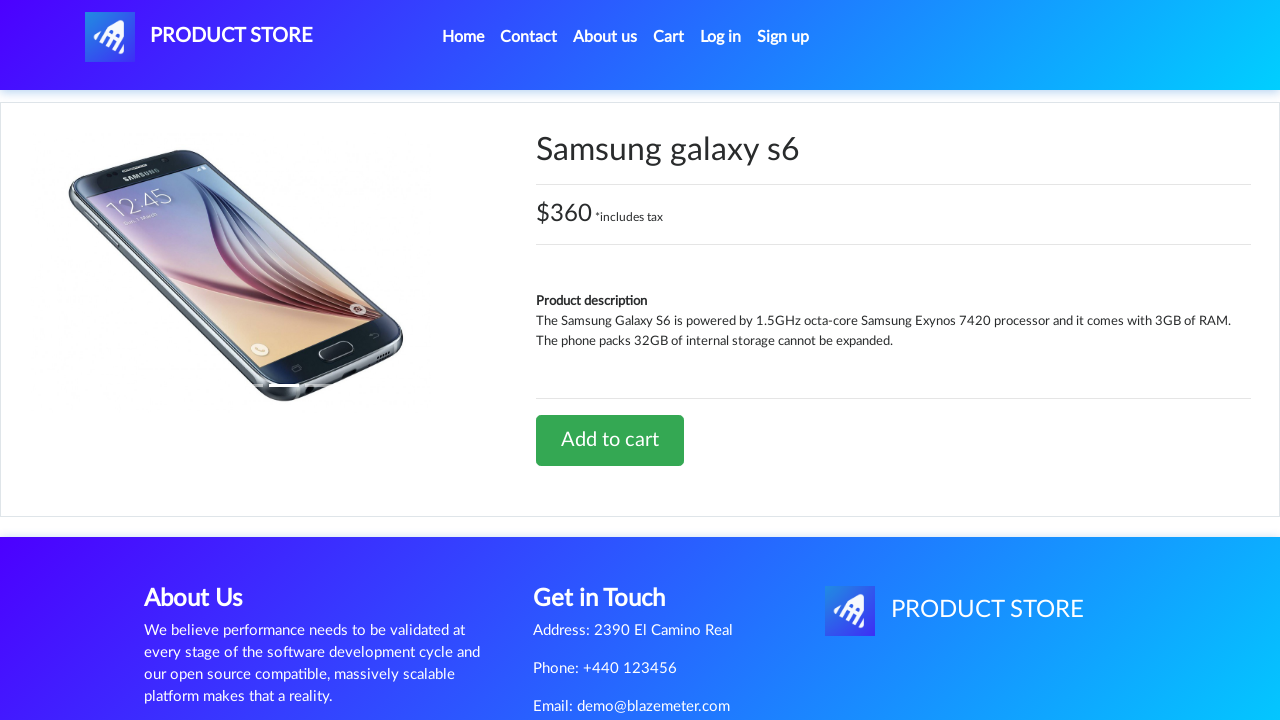

Clicked Add to cart button at (610, 440) on a:has-text('Add to cart')
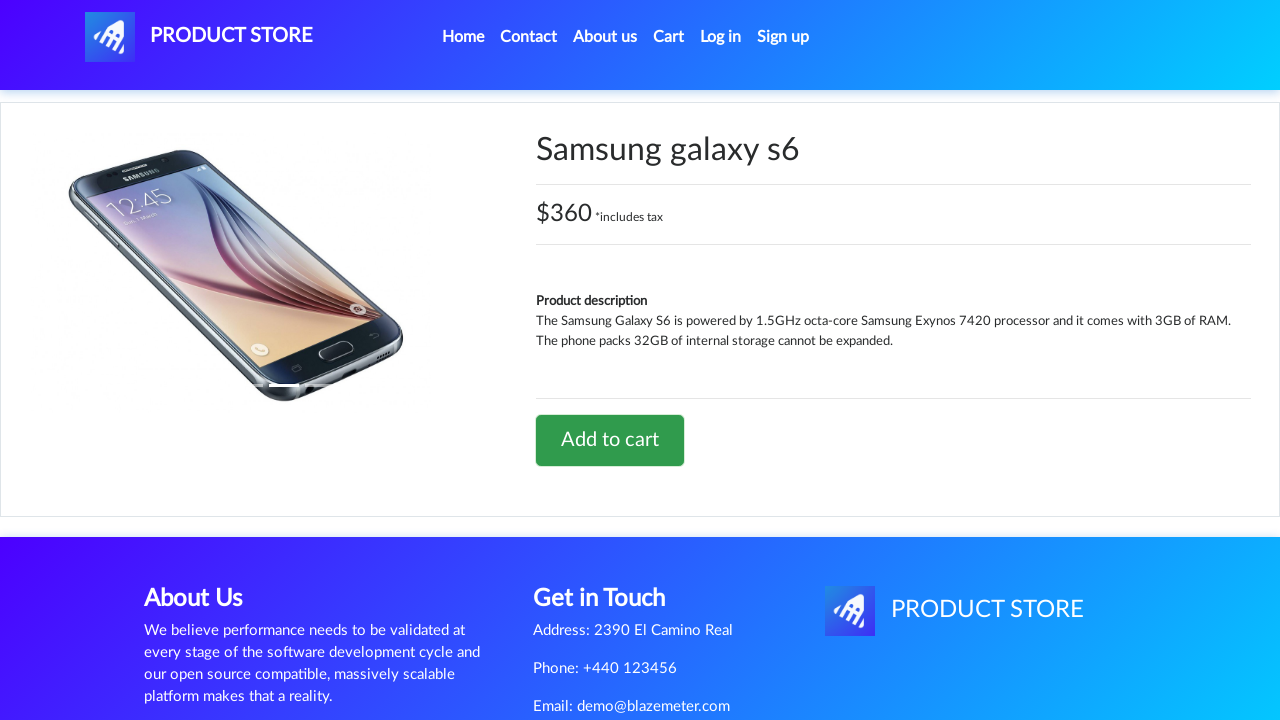

Alert dialog accepted
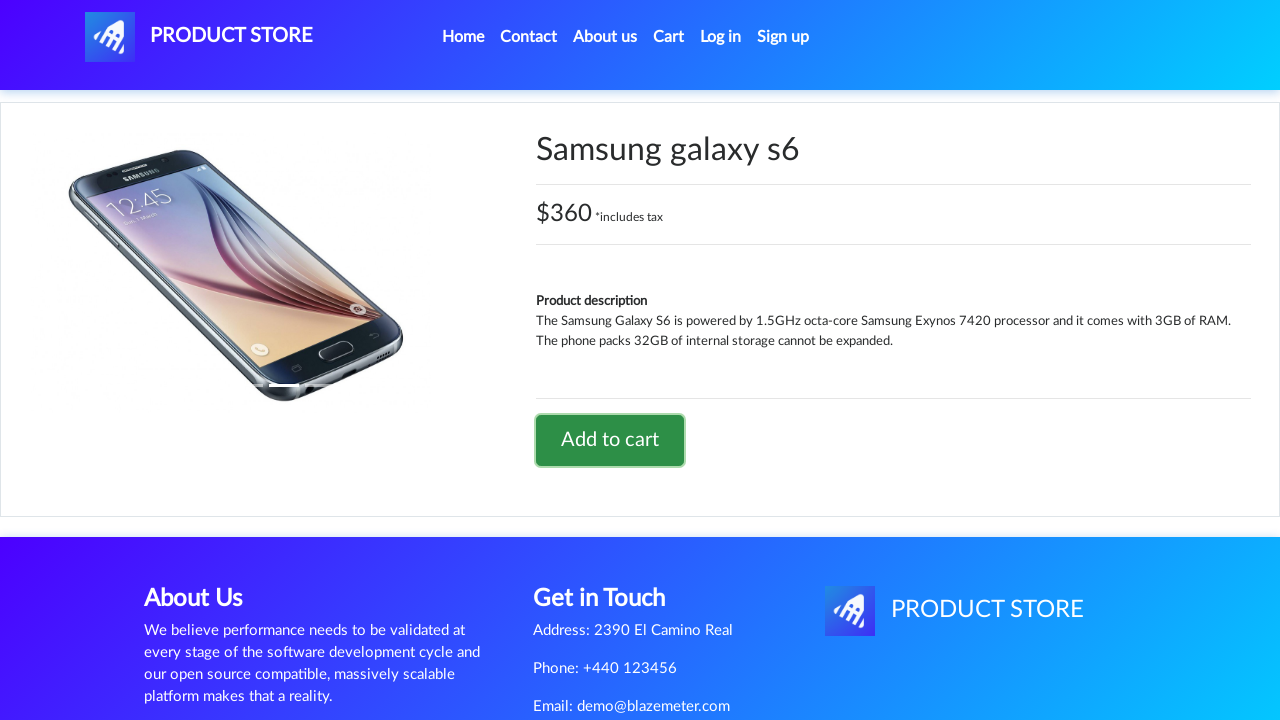

Clicked on cart link to navigate to cart page at (669, 37) on a#cartur
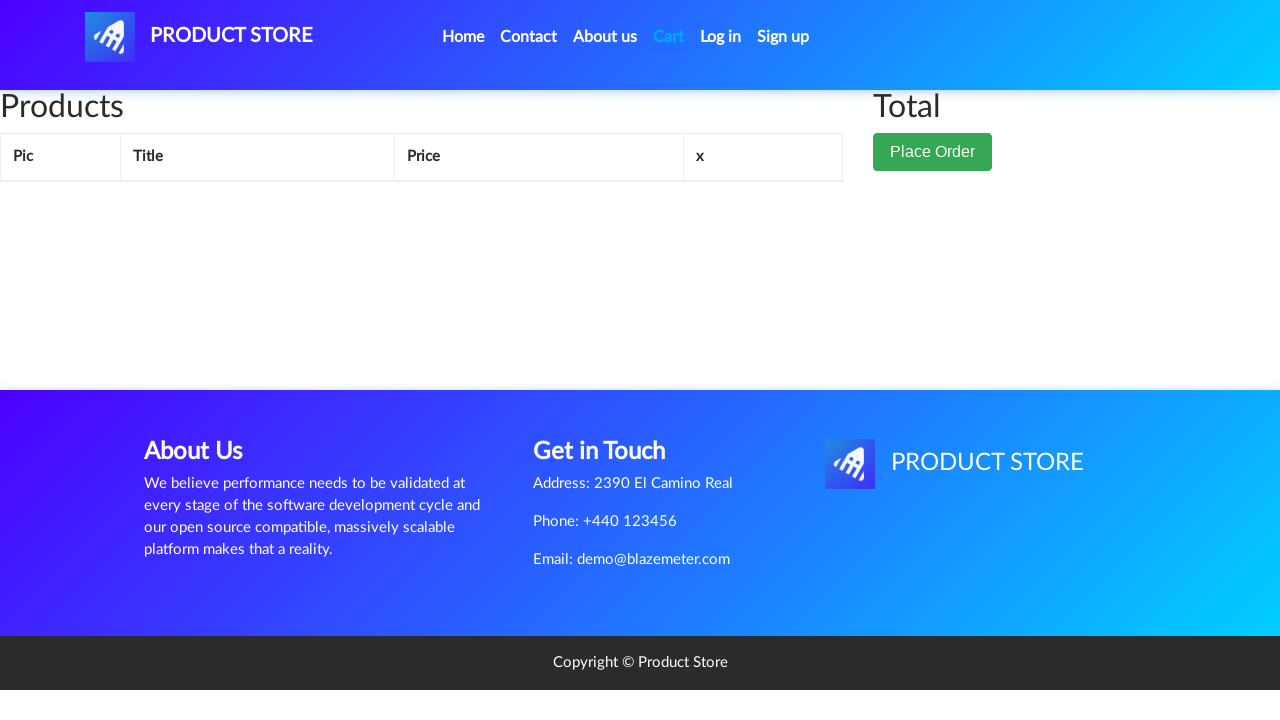

Cart page loaded and Samsung galaxy s6 product verified in cart
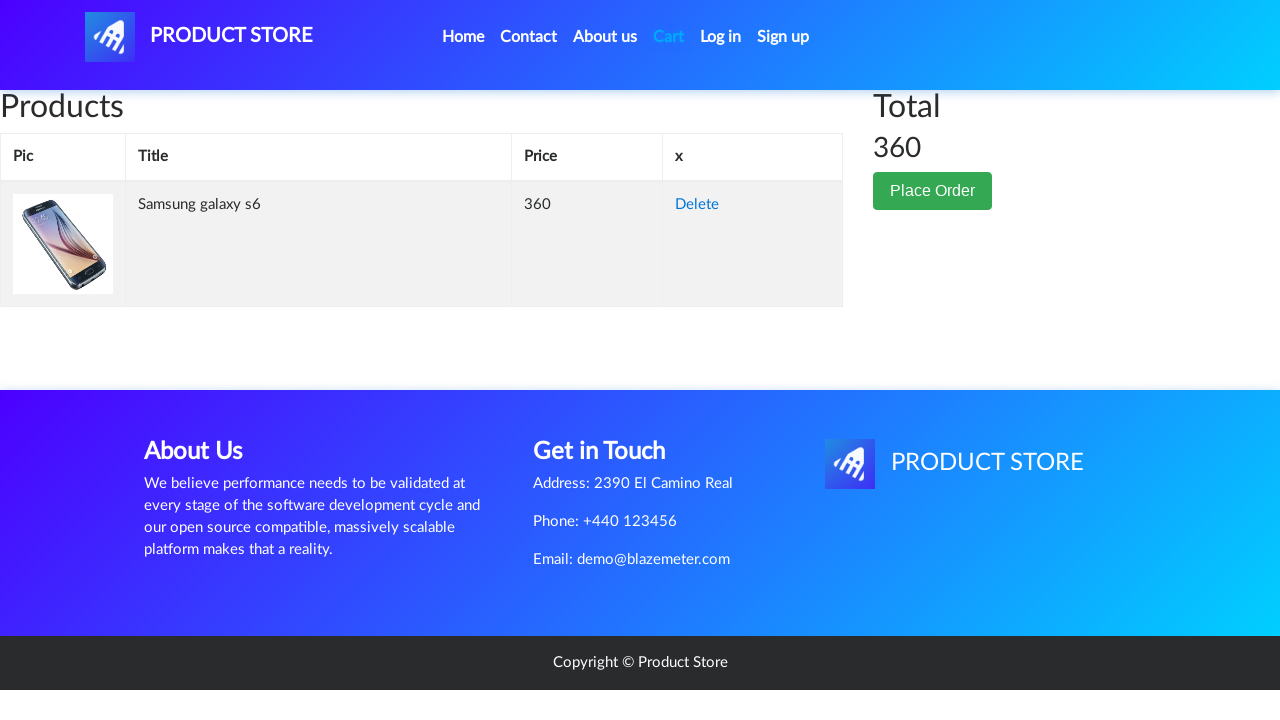

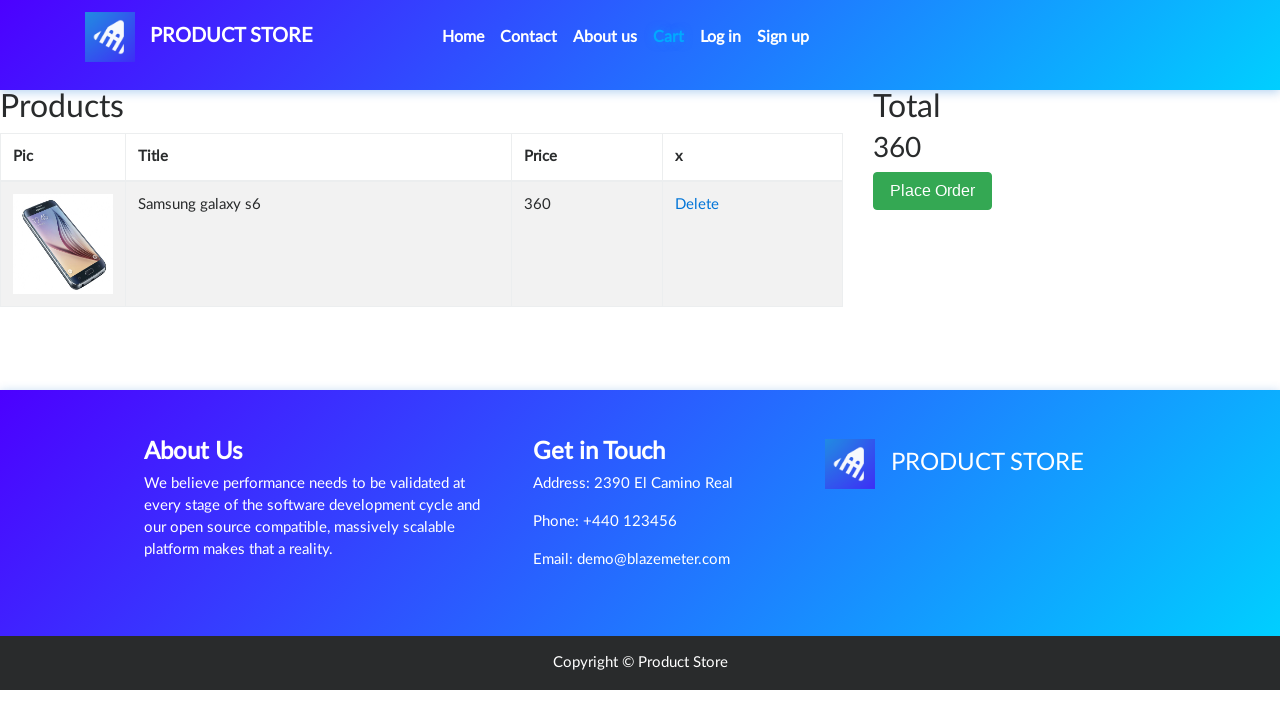